Tests scrolling to an element and filling out a form with name and date fields on a scroll demo page

Starting URL: http://formy-project.herokuapp.com/scroll

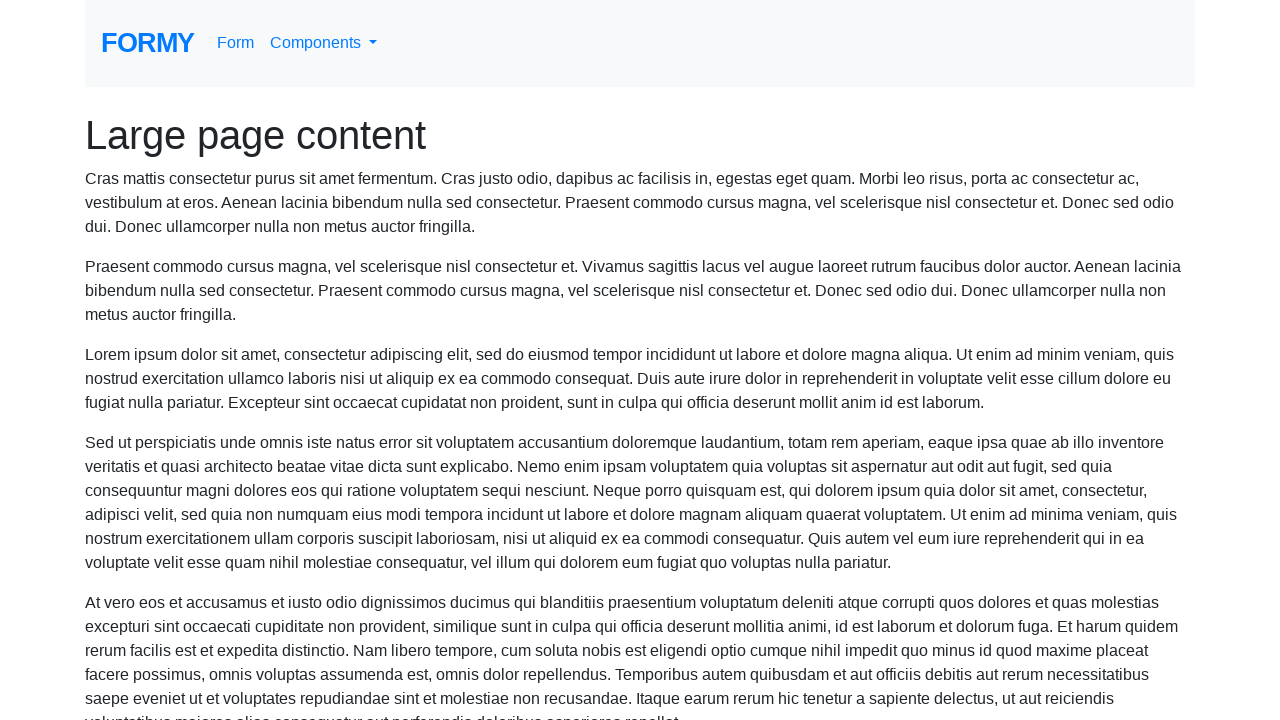

Located the name field element
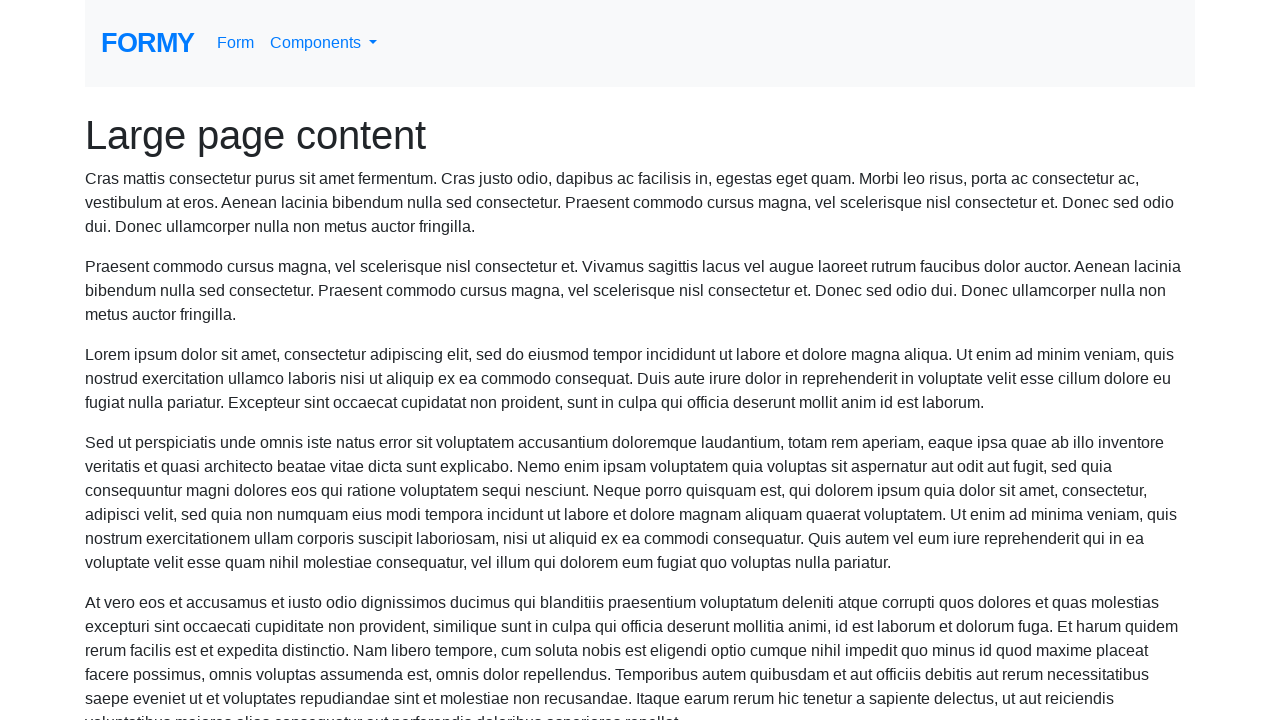

Scrolled to name field
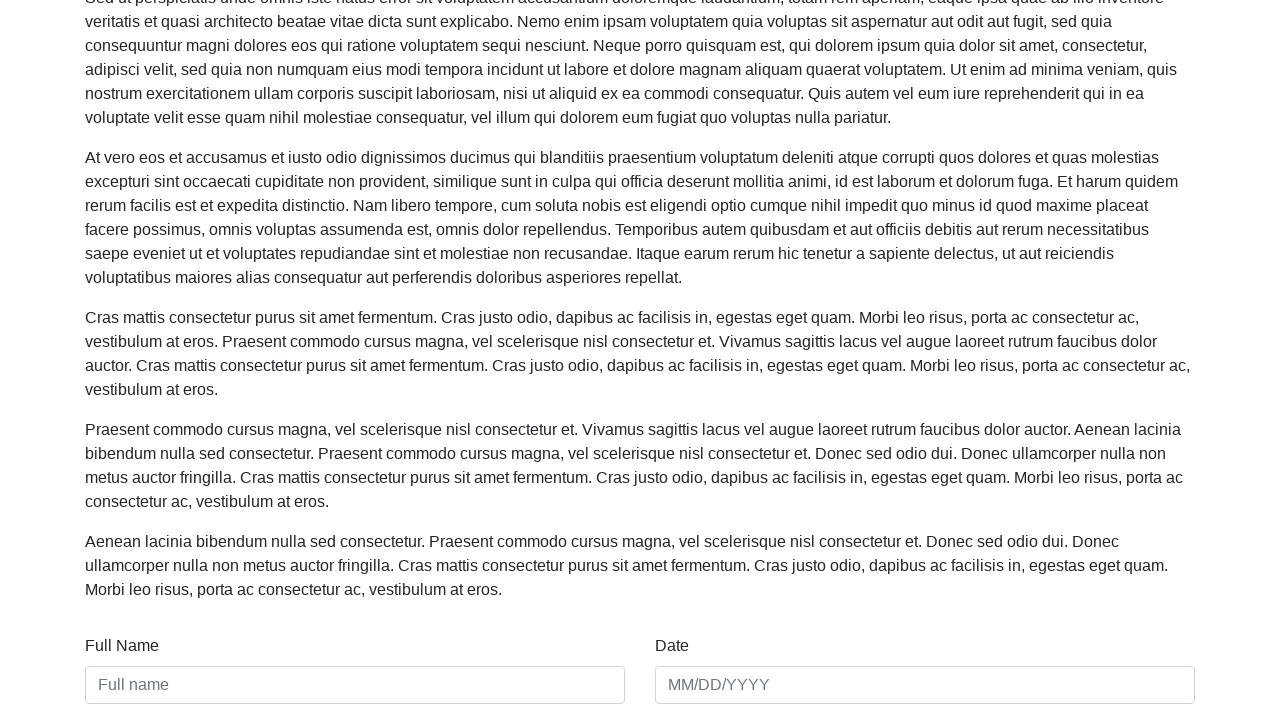

Filled name field with 'Ruth Du' on #name
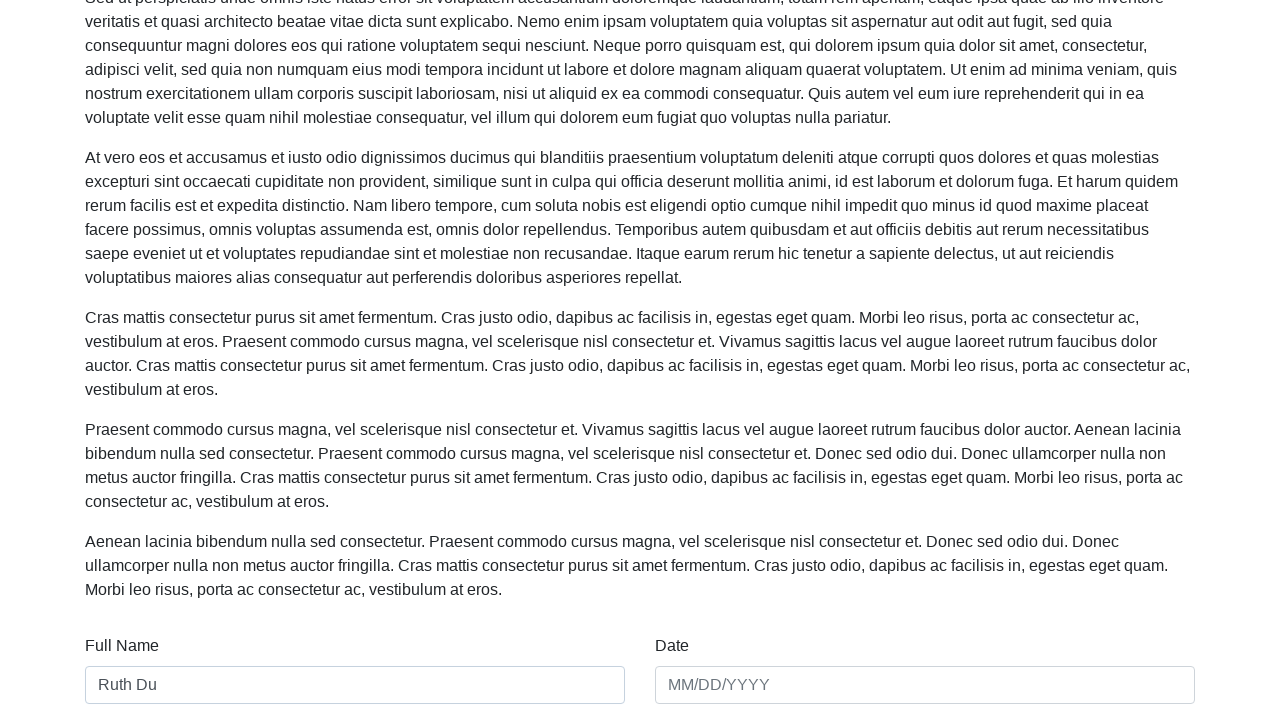

Filled date field with '01/01/2020' on #date
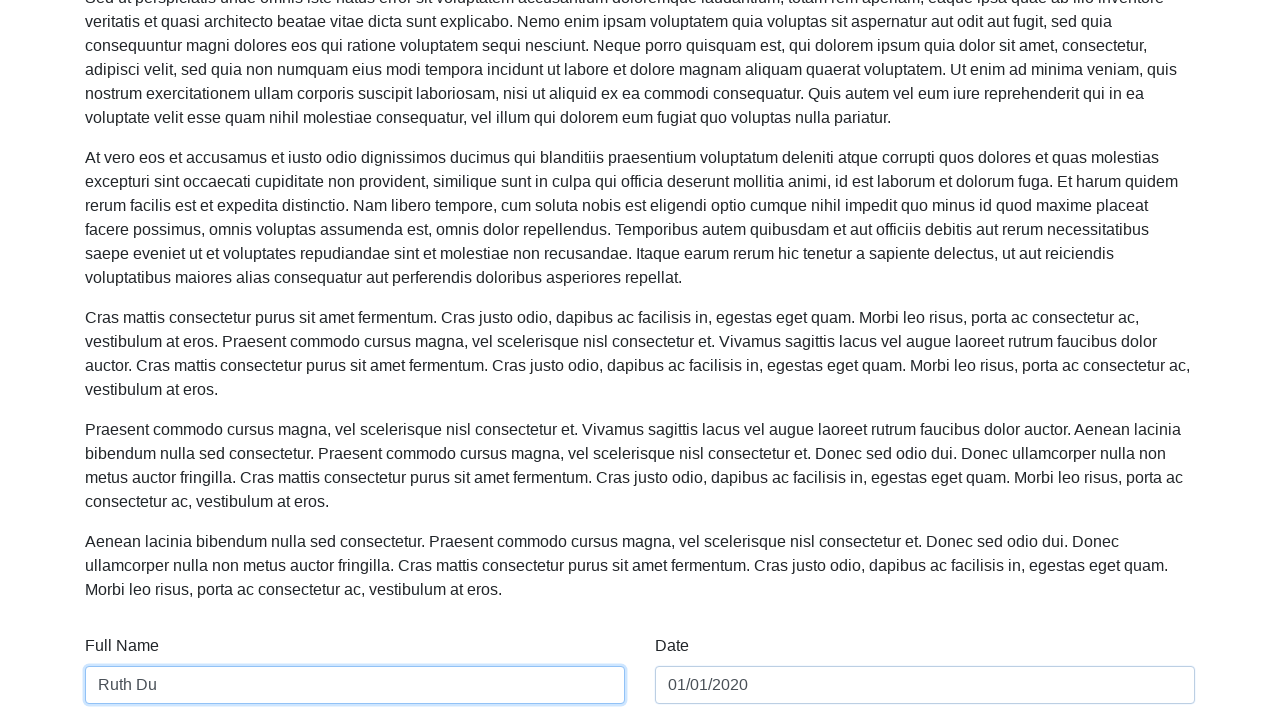

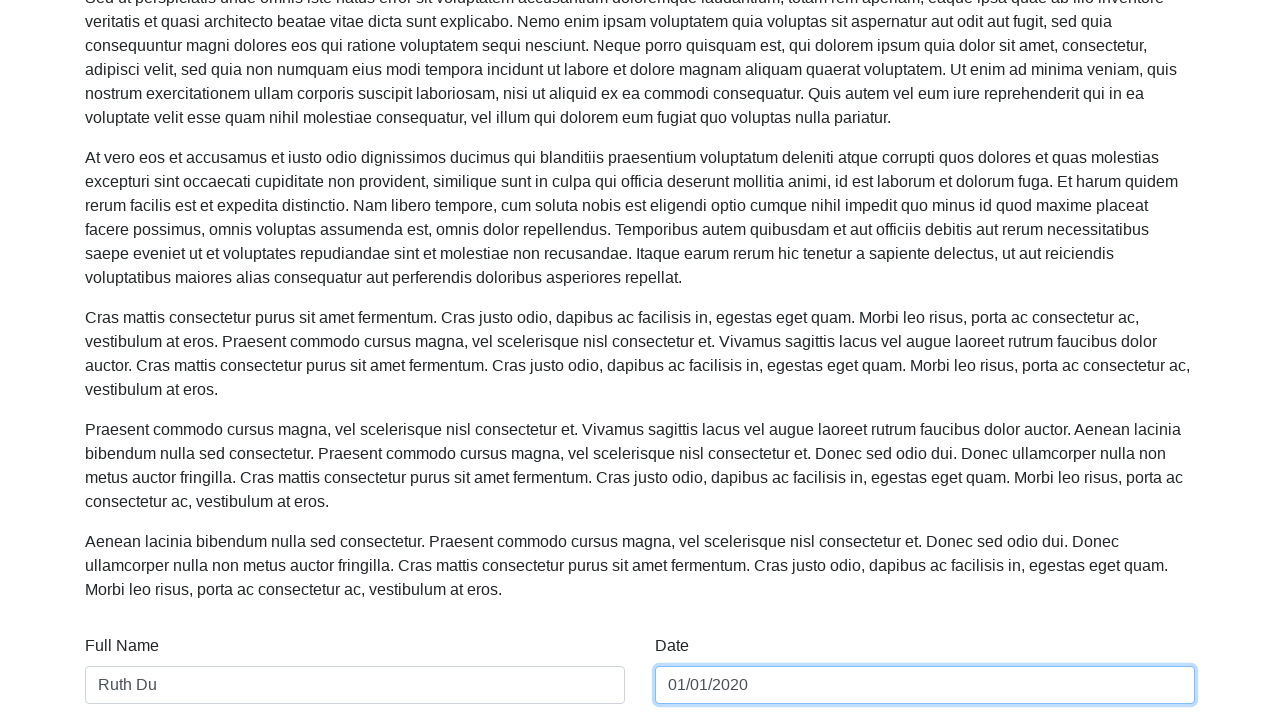